Tests link functionality on a blog page by clicking through multiple links on the page and navigating back after each click to verify links are working.

Starting URL: https://orchidrepublic.com/blogs/news/types-yellow-flowers-meanings

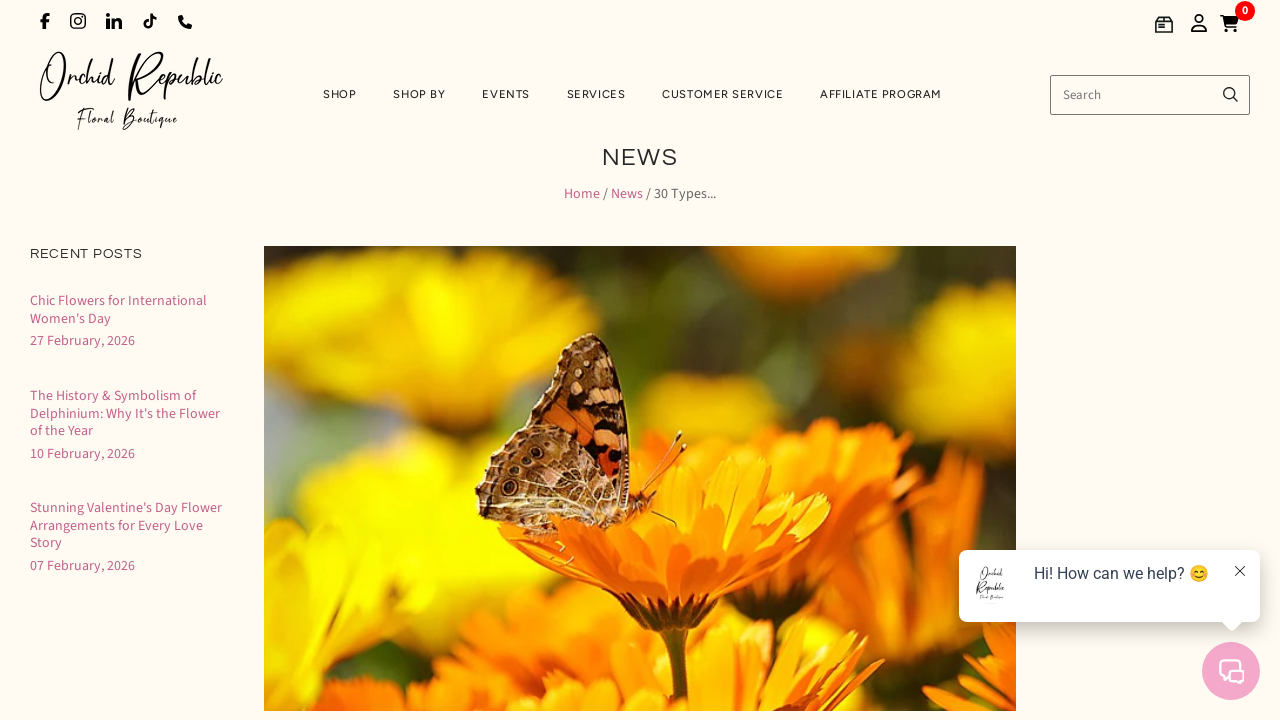

Page loaded with networkidle state
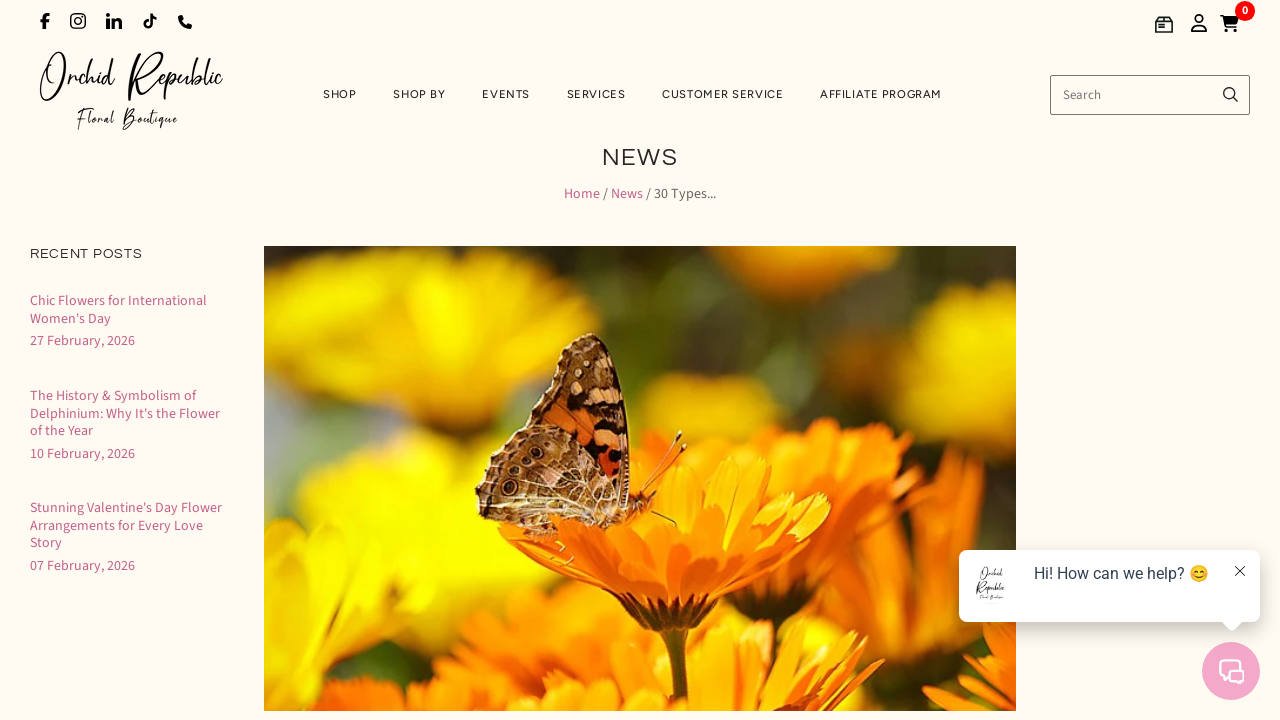

Located all links on the blog page
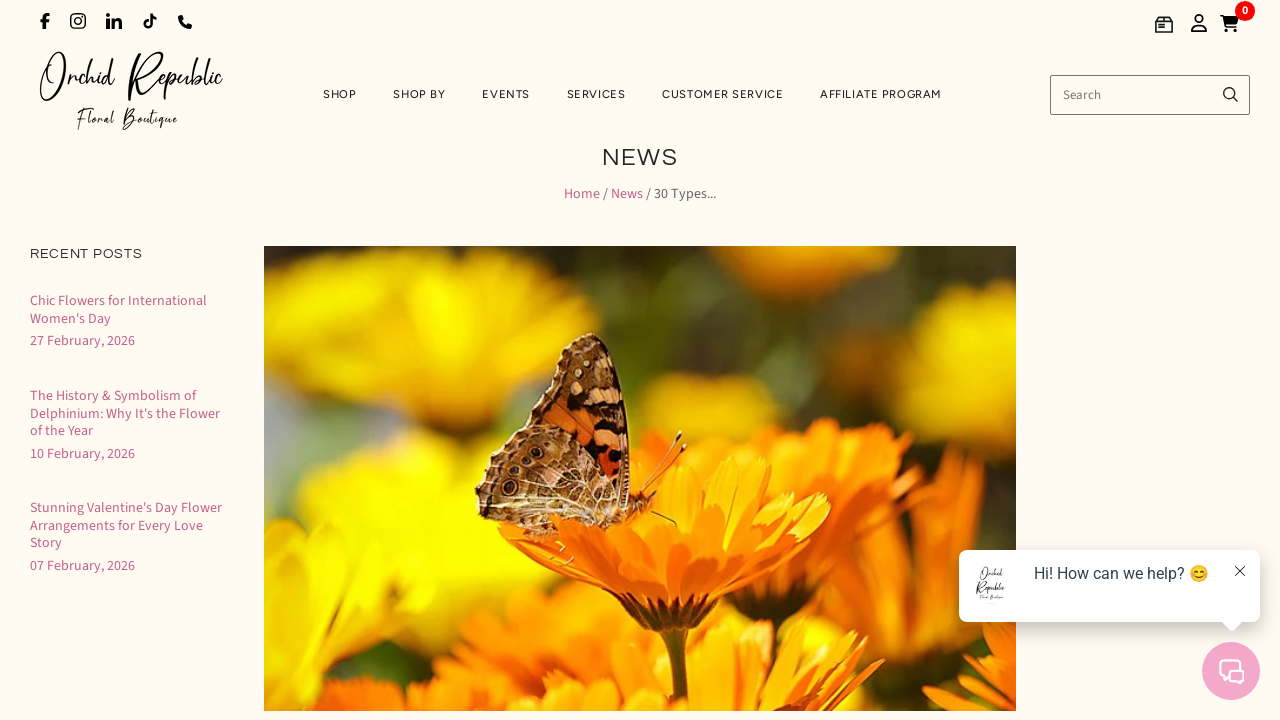

Found 189 total links on the page
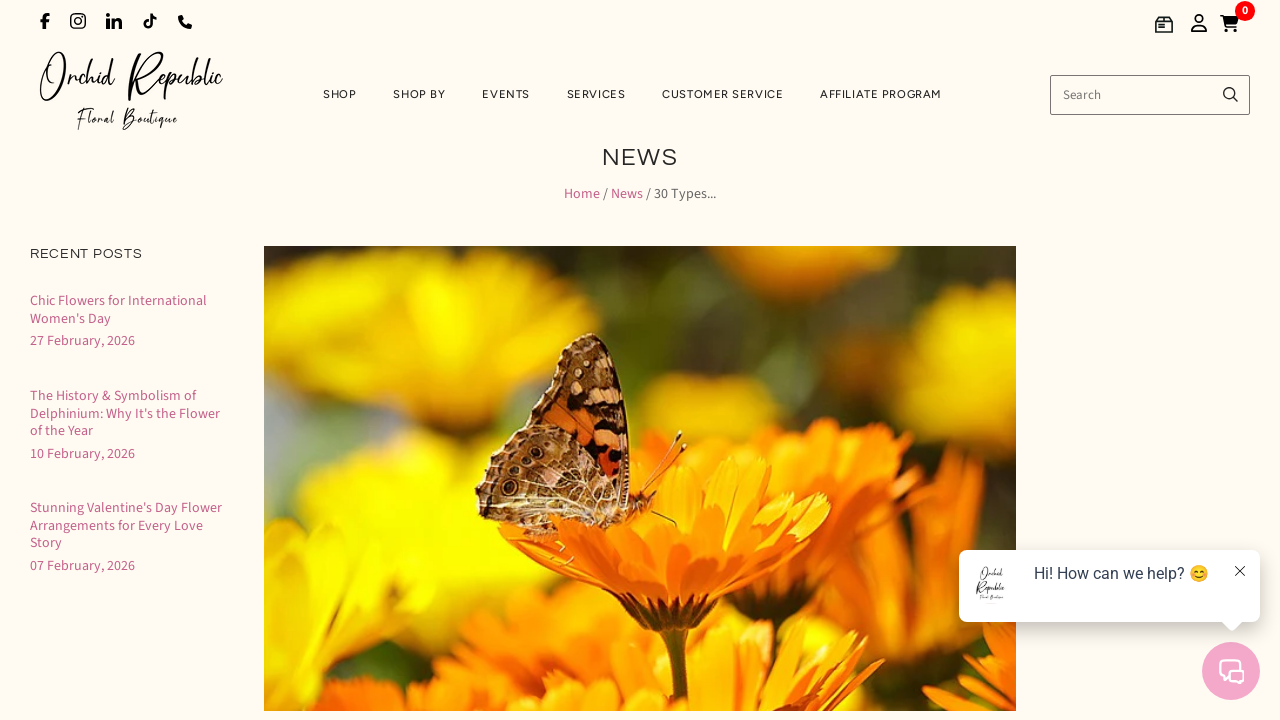

Set maximum links to test: 10
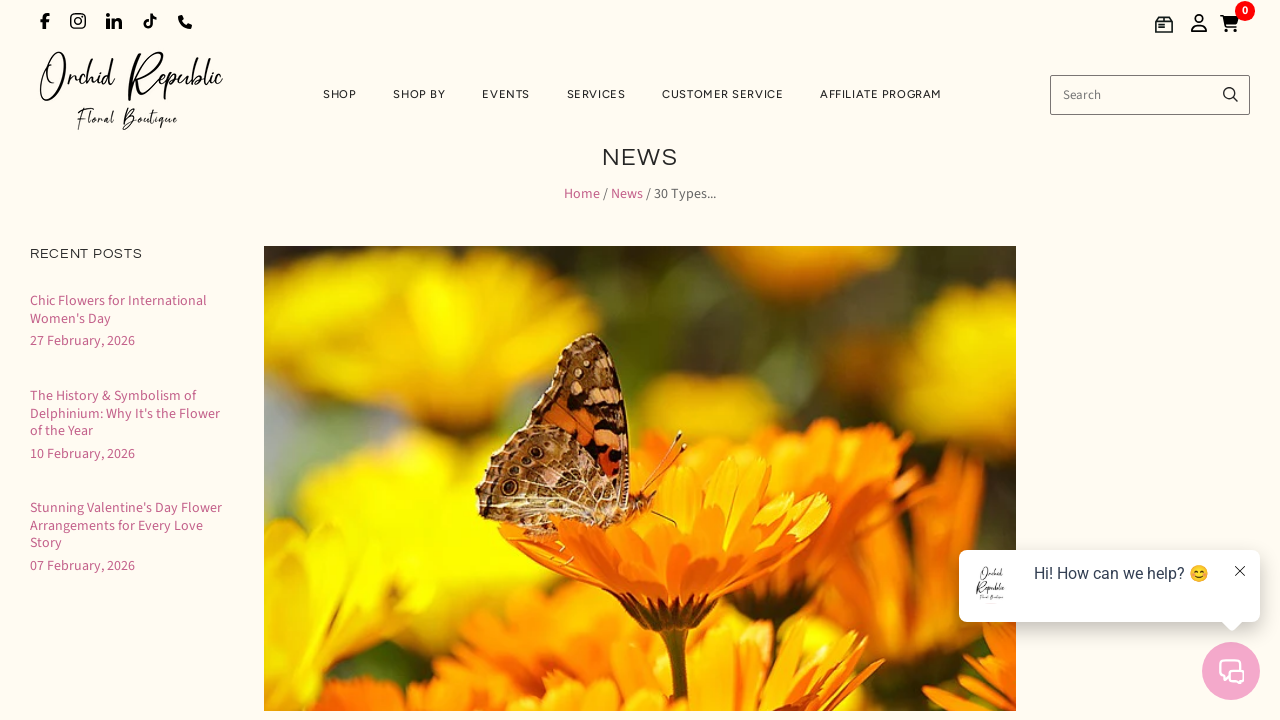

Re-fetched links before testing link #1
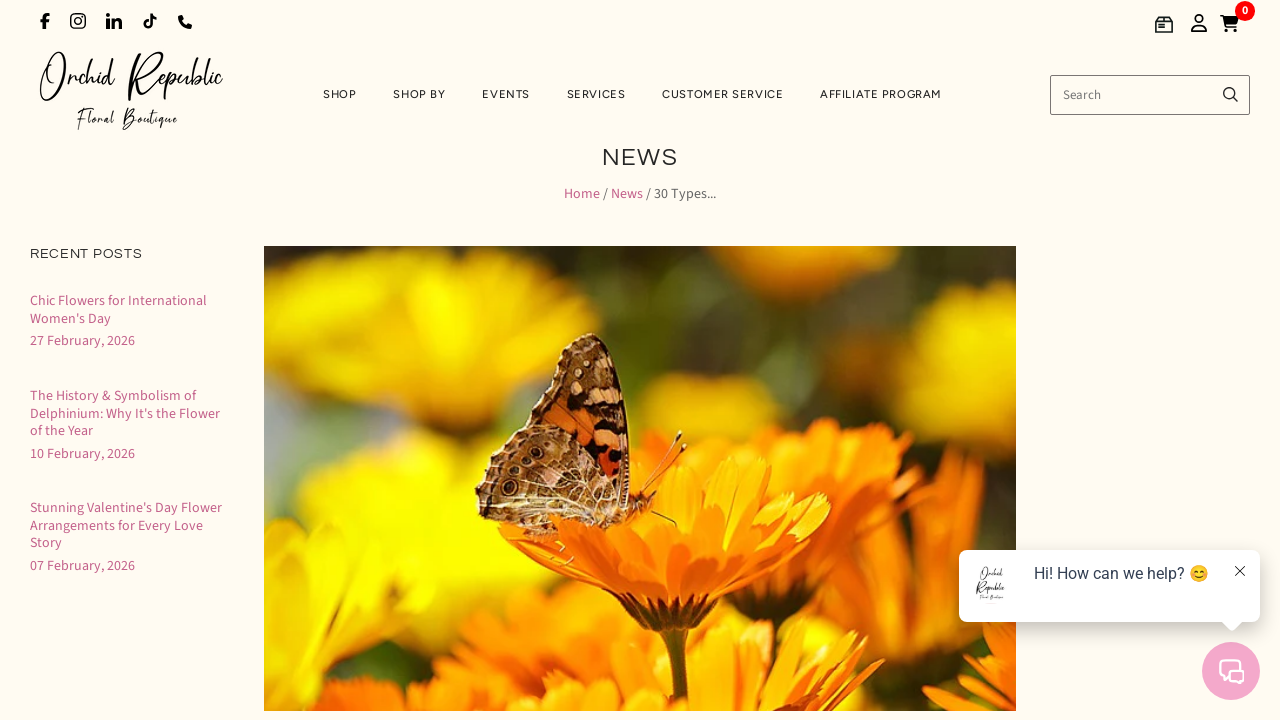

Selected link #1 for testing
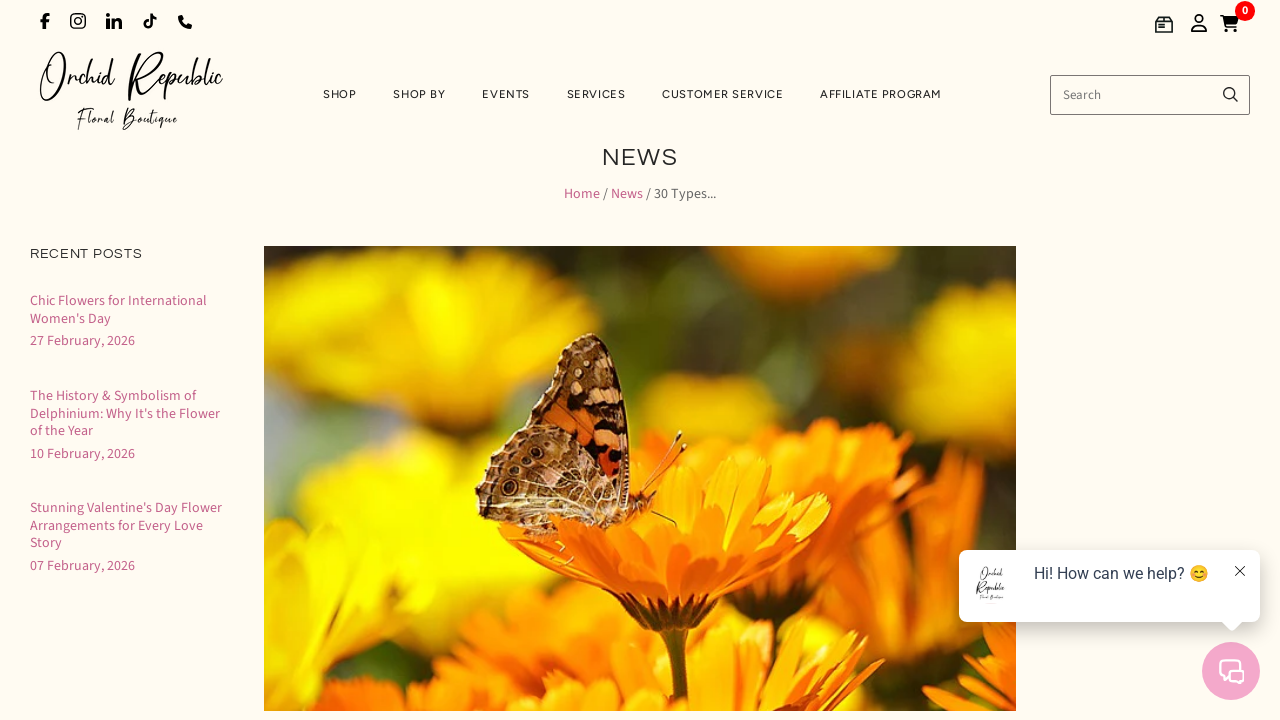

Link #1 is visible
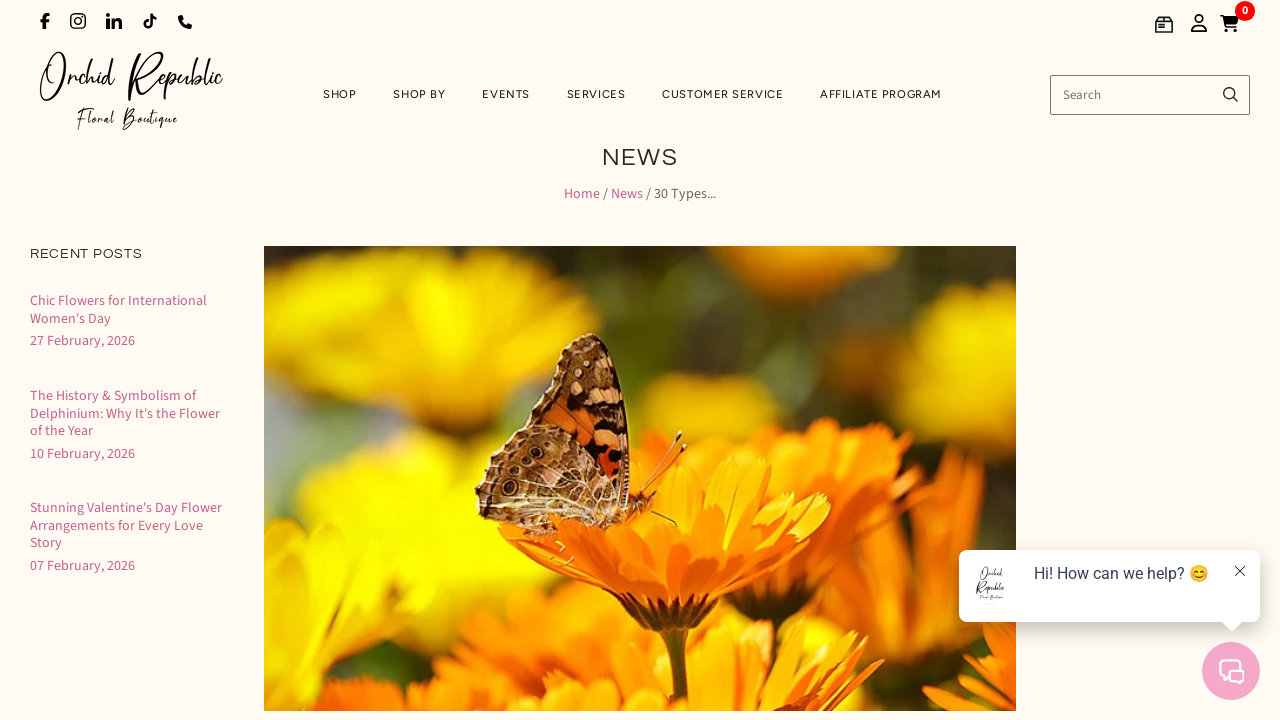

Clicked link #1 at (45, 21) on a >> nth=0
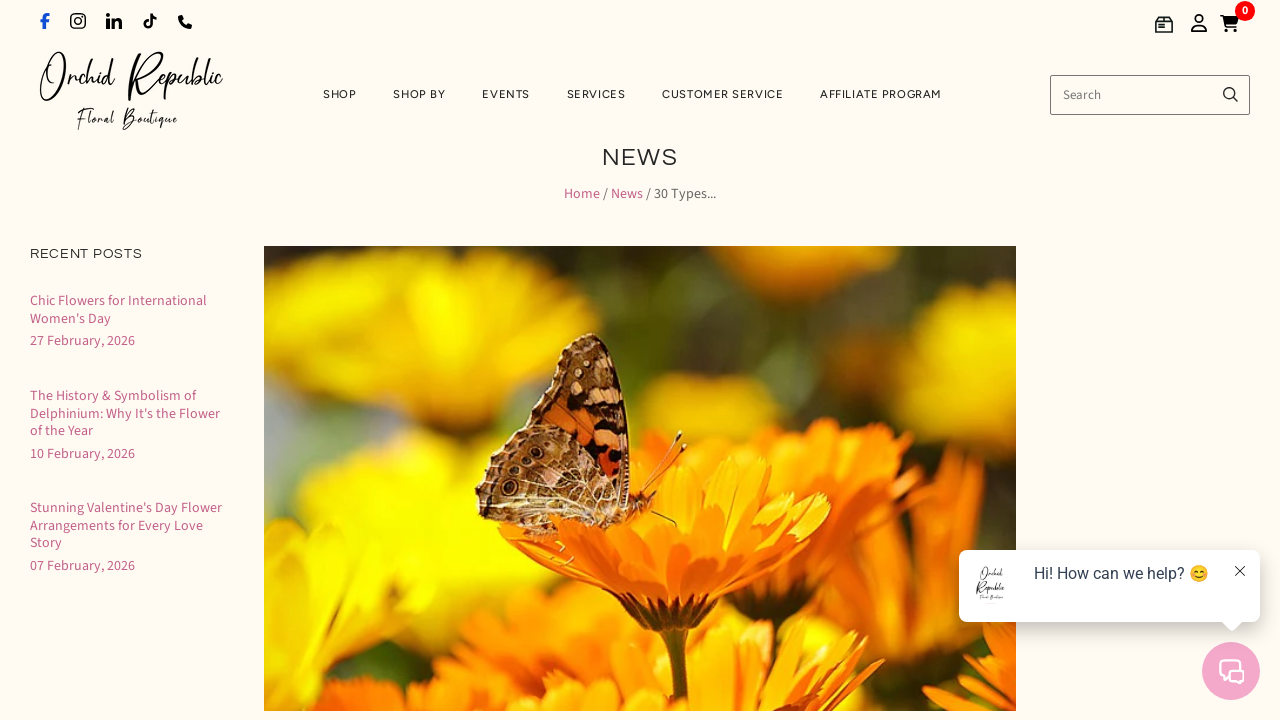

Link #1 navigation completed and page loaded
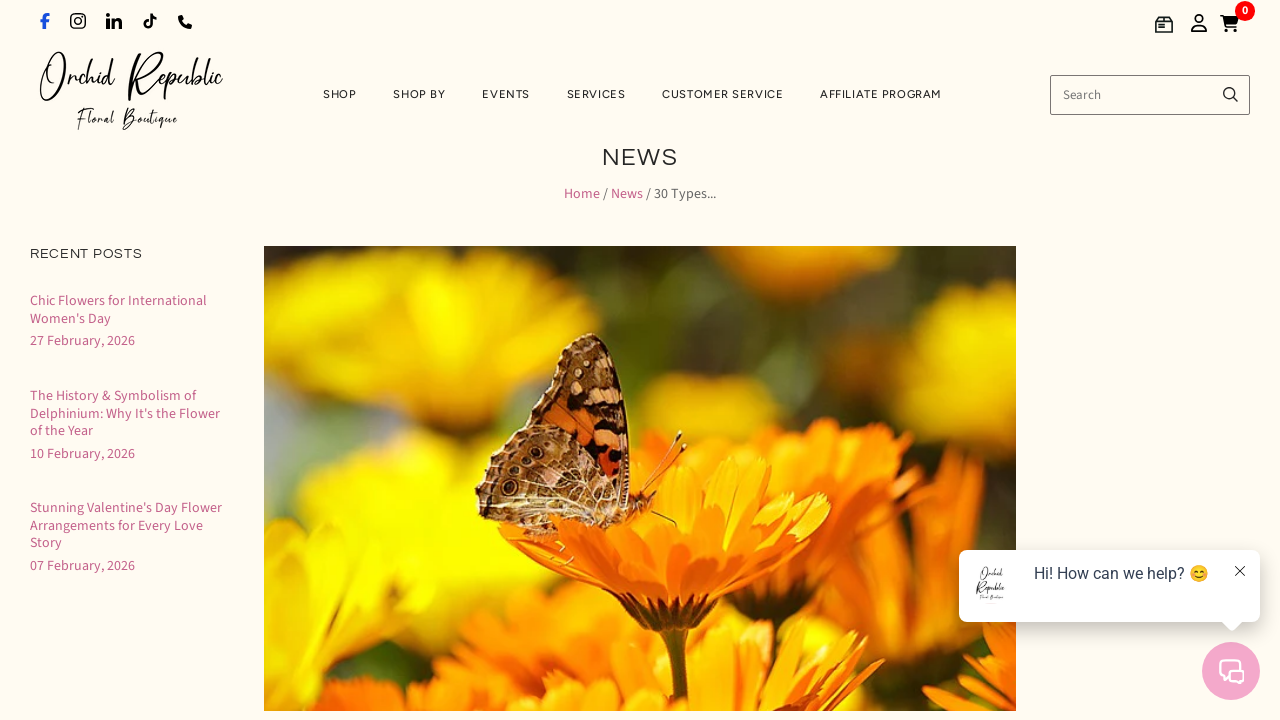

Navigated back from link #1
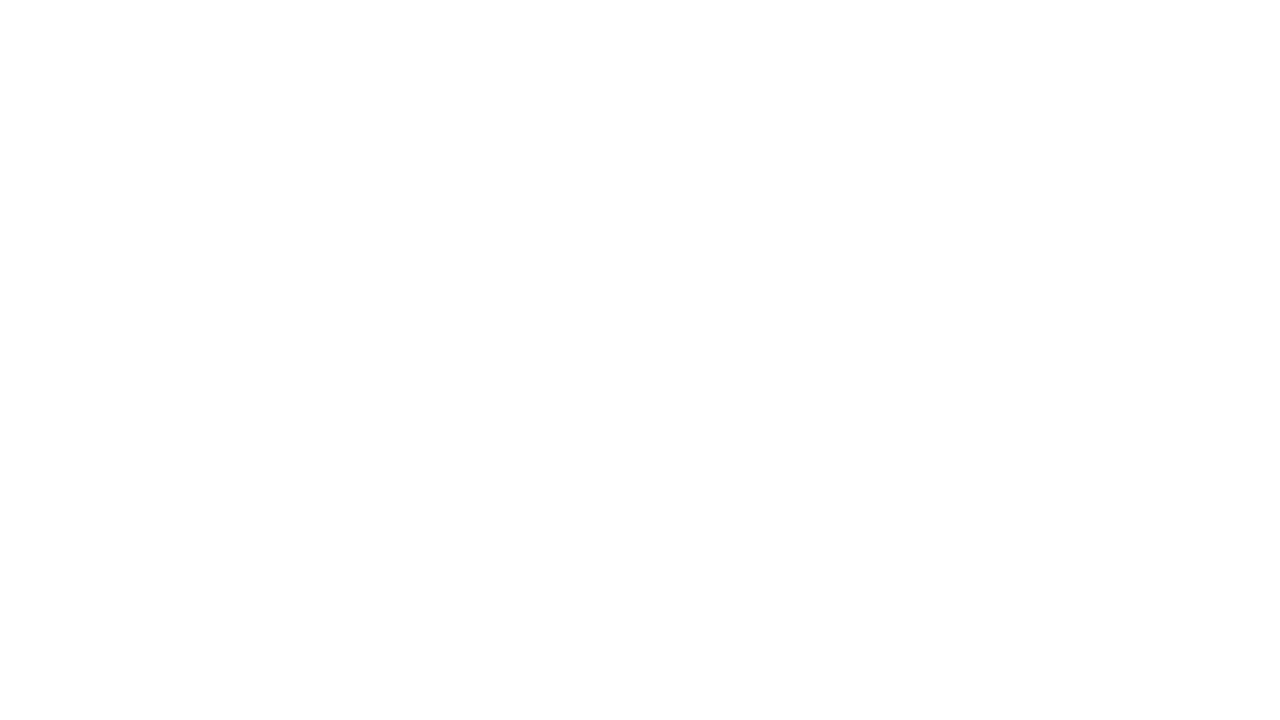

Original blog page reloaded after returning from link #1
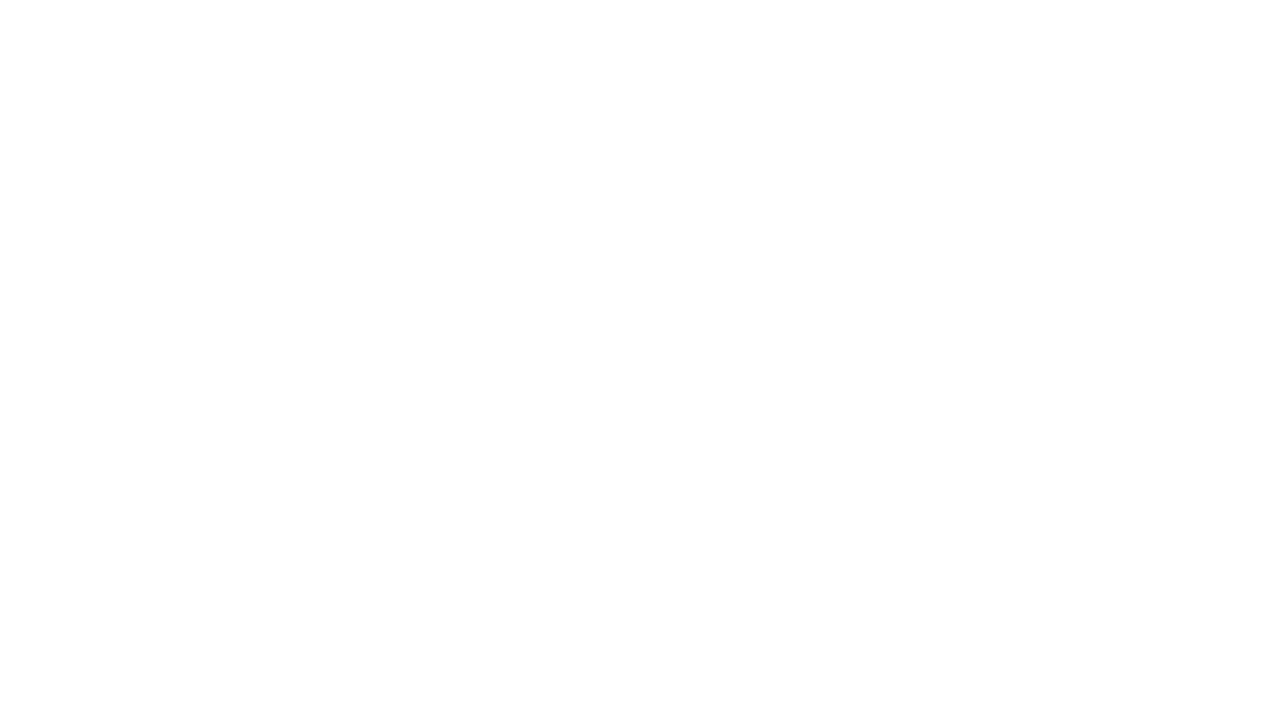

Re-fetched links before testing link #2
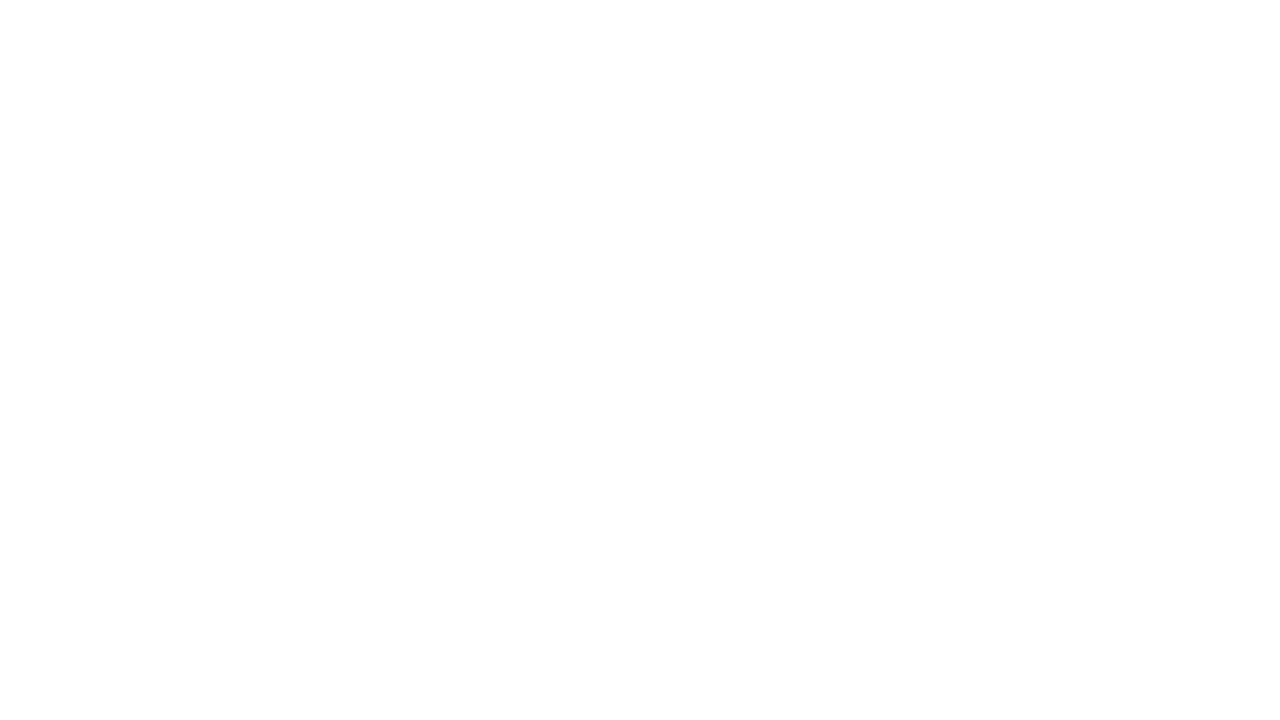

Selected link #2 for testing
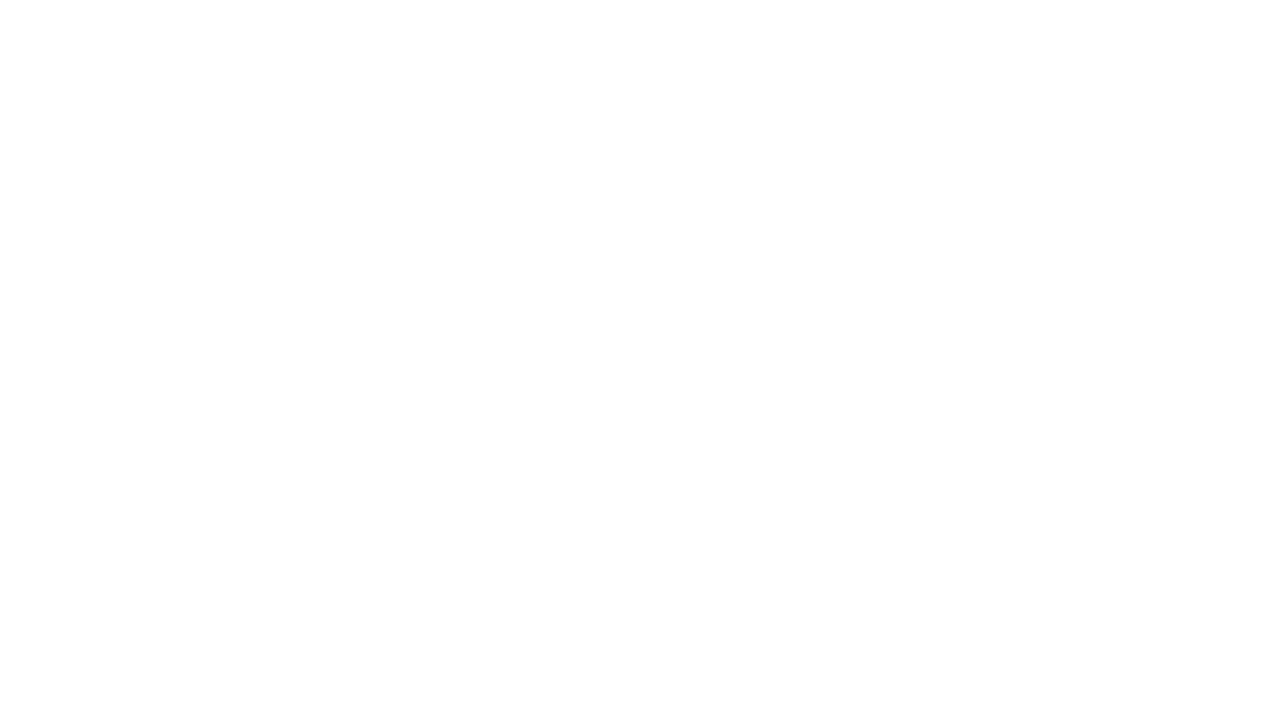

Re-fetched links before testing link #3
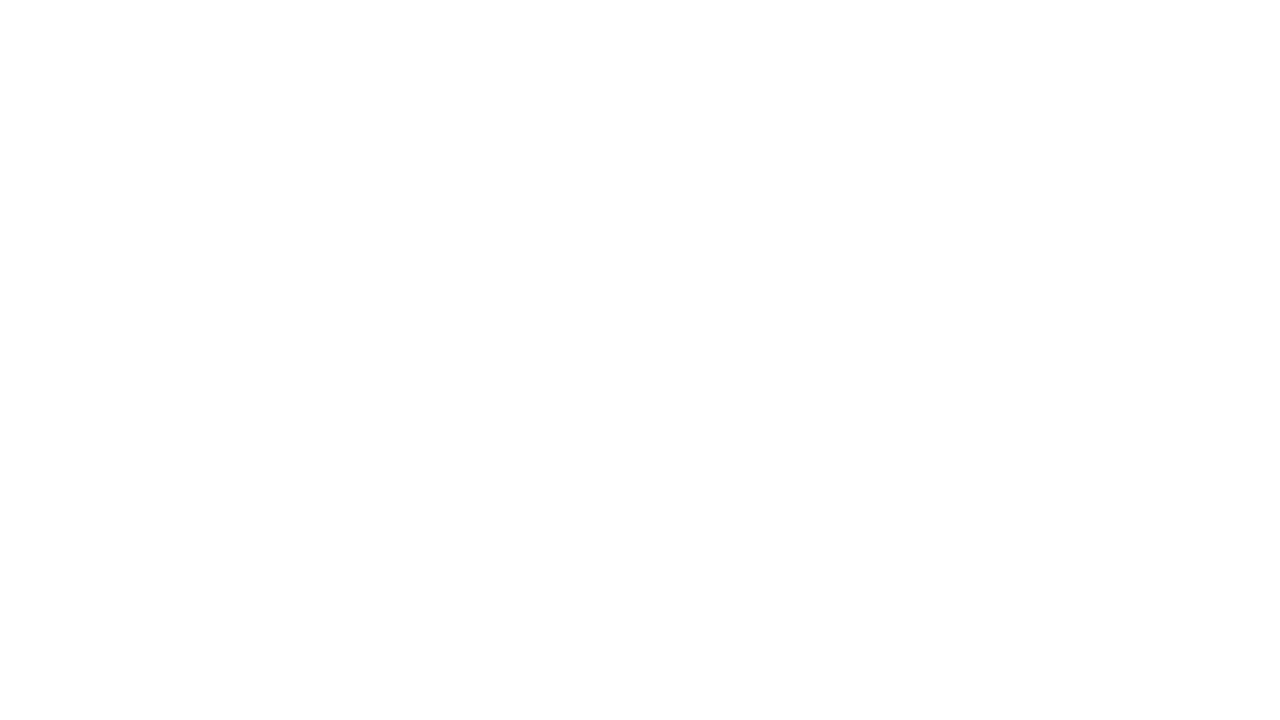

Selected link #3 for testing
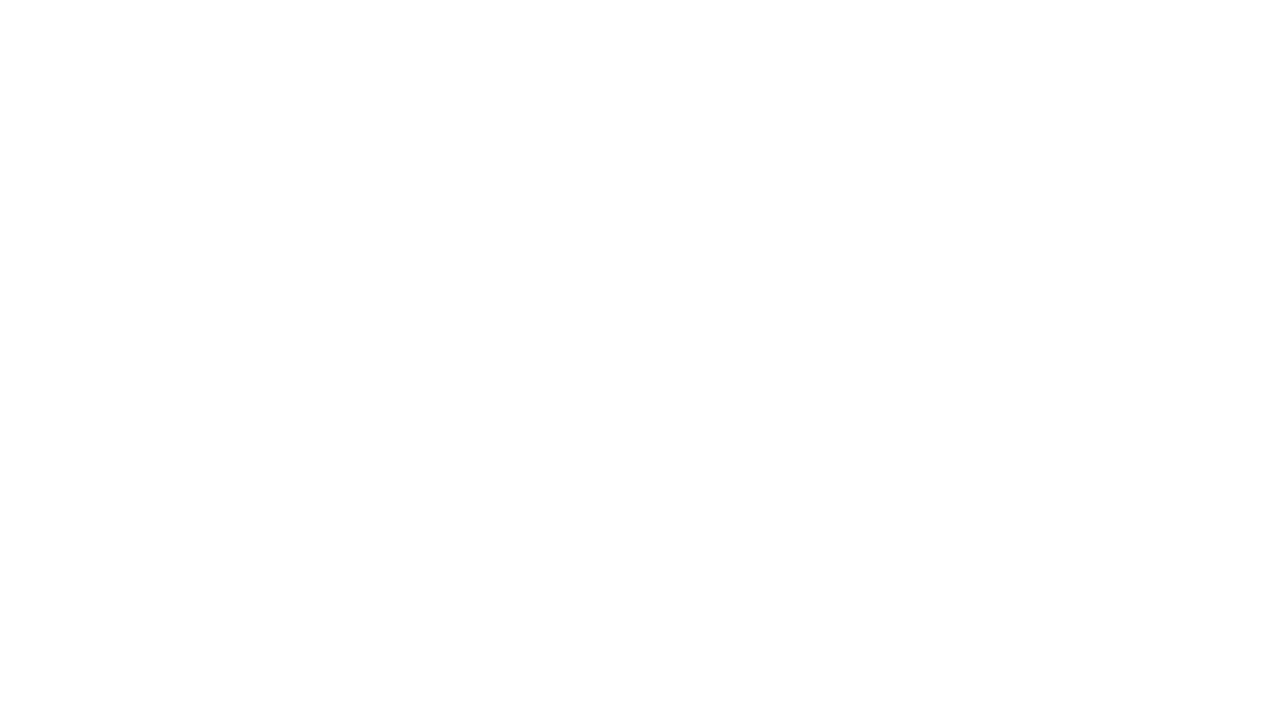

Re-fetched links before testing link #4
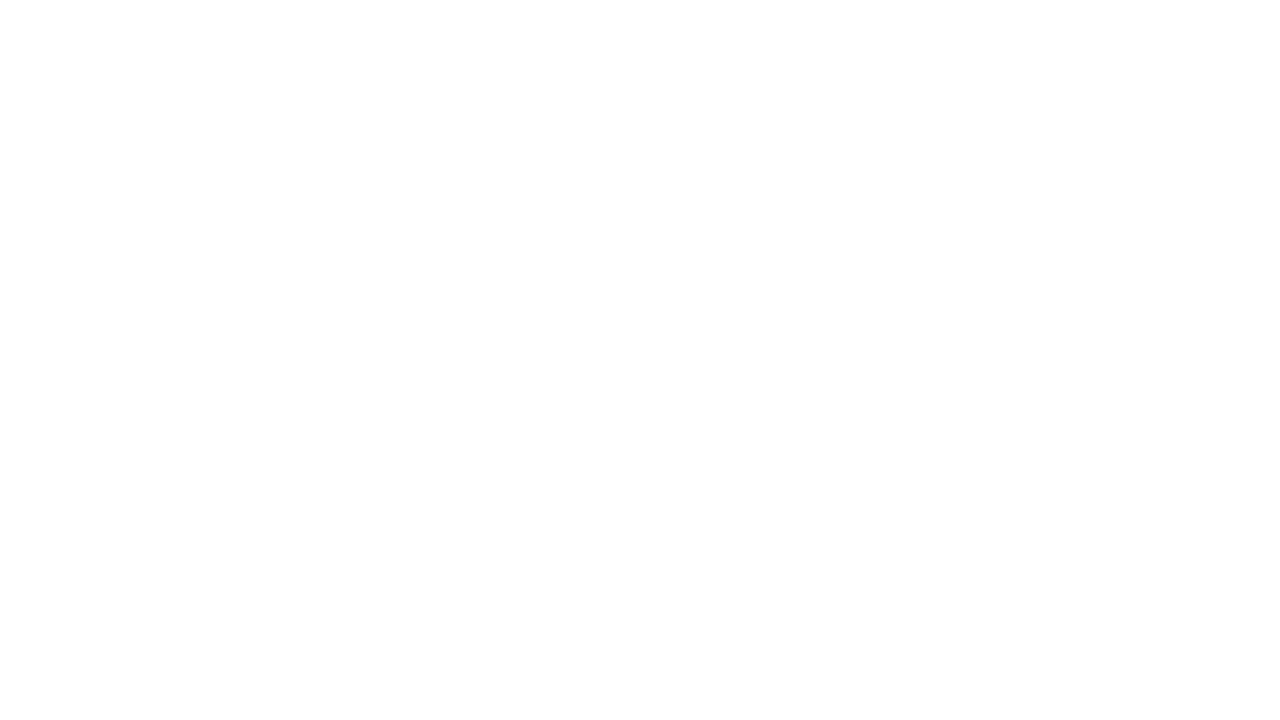

Selected link #4 for testing
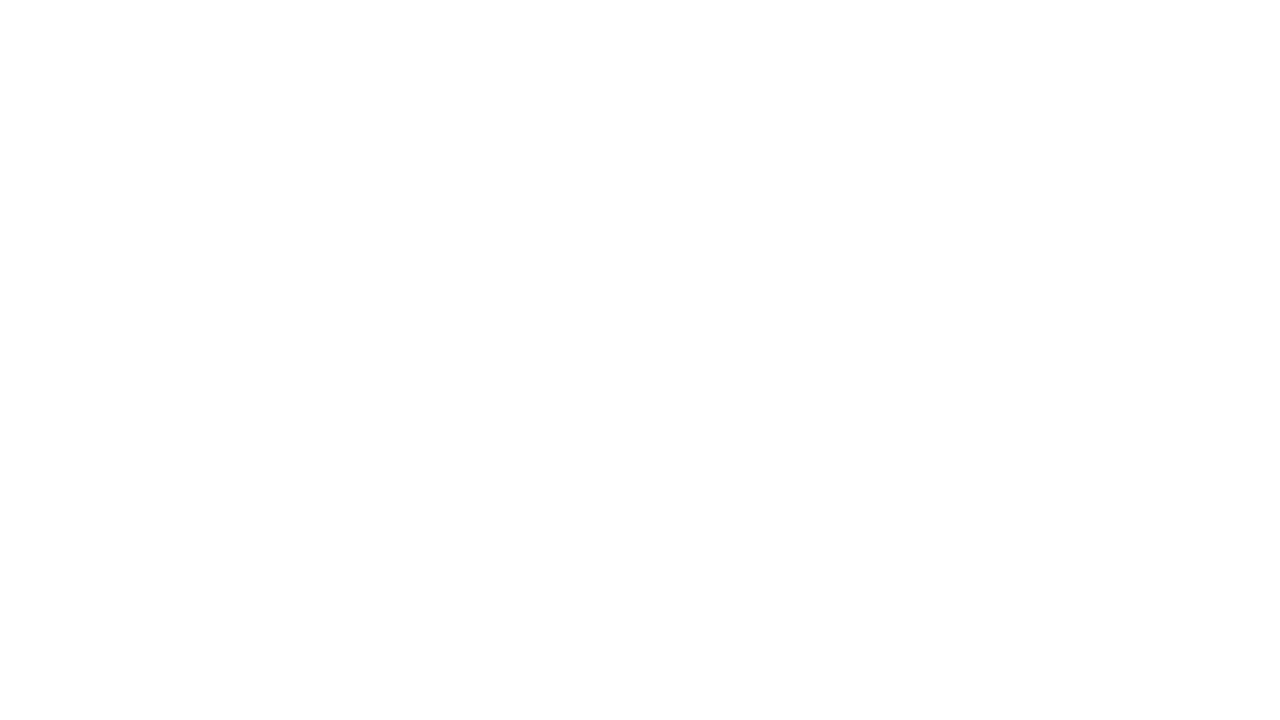

Re-fetched links before testing link #5
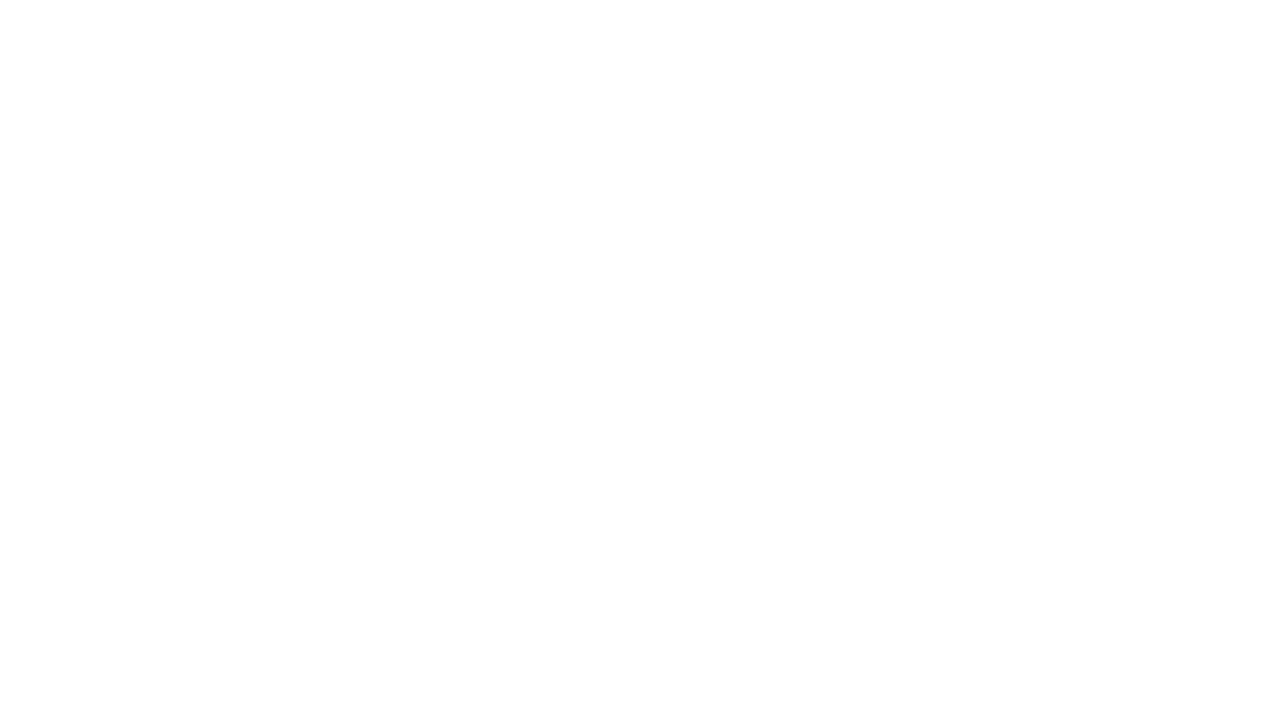

Selected link #5 for testing
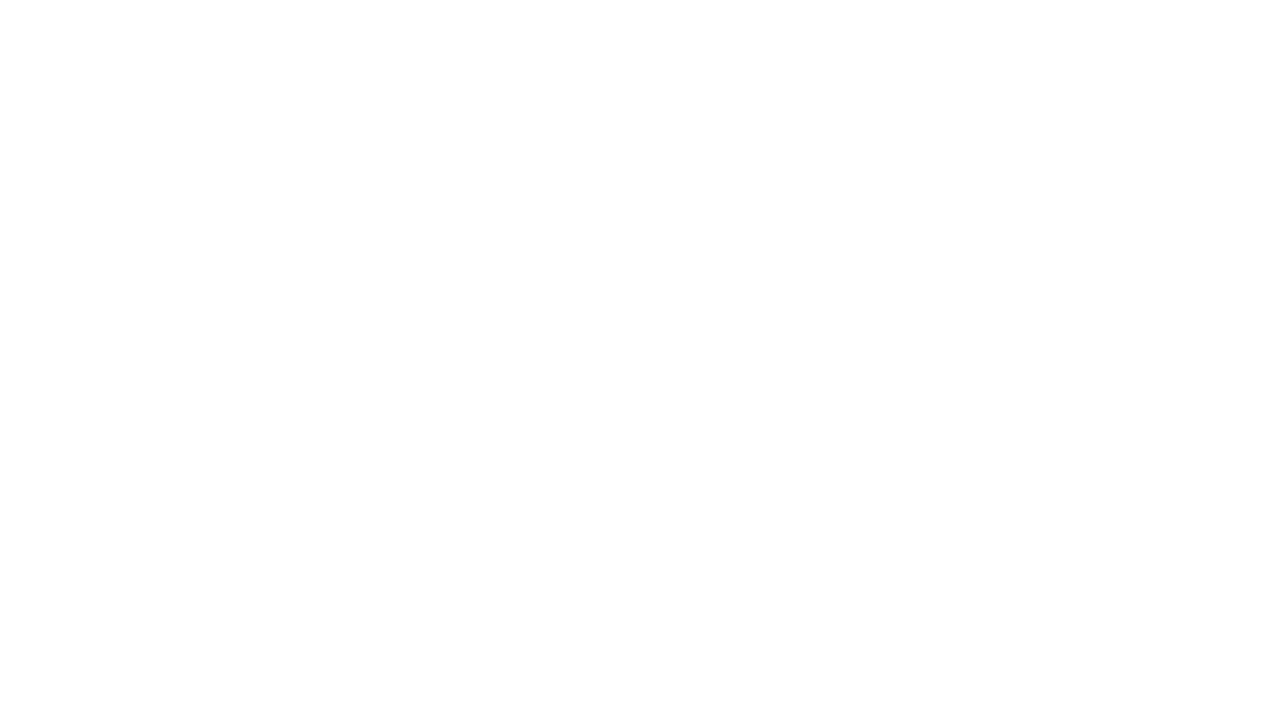

Re-fetched links before testing link #6
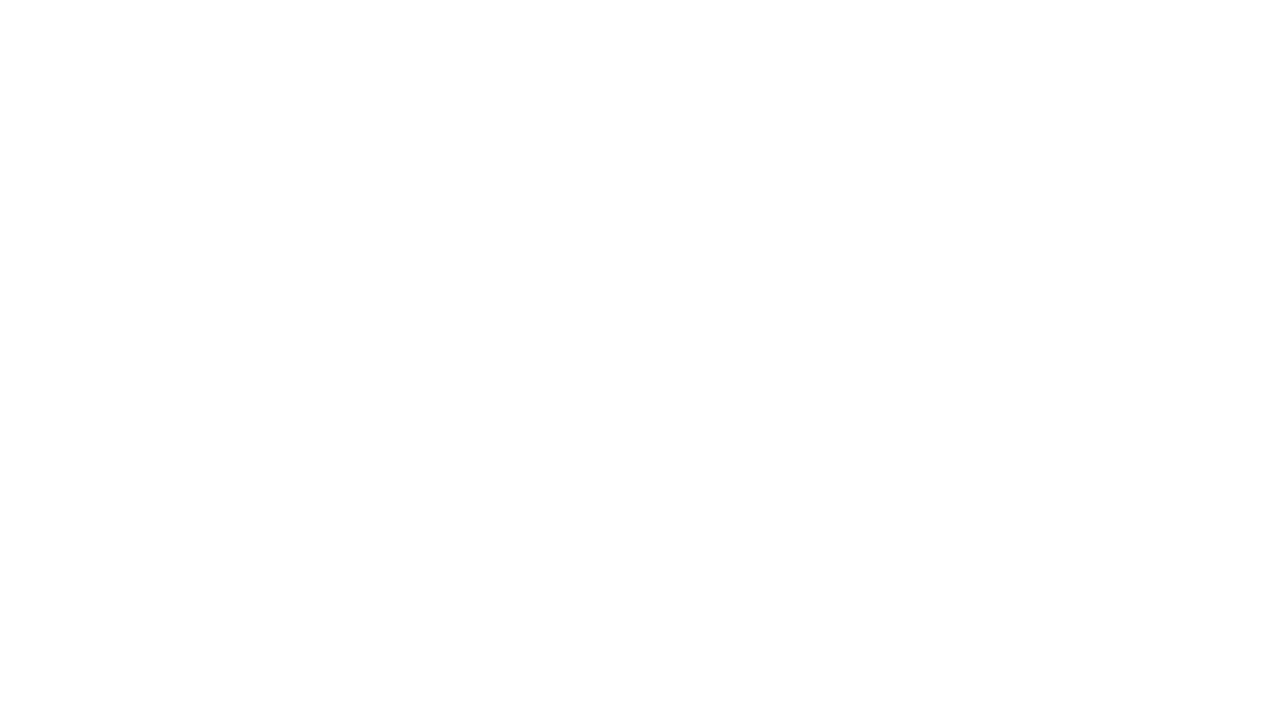

Selected link #6 for testing
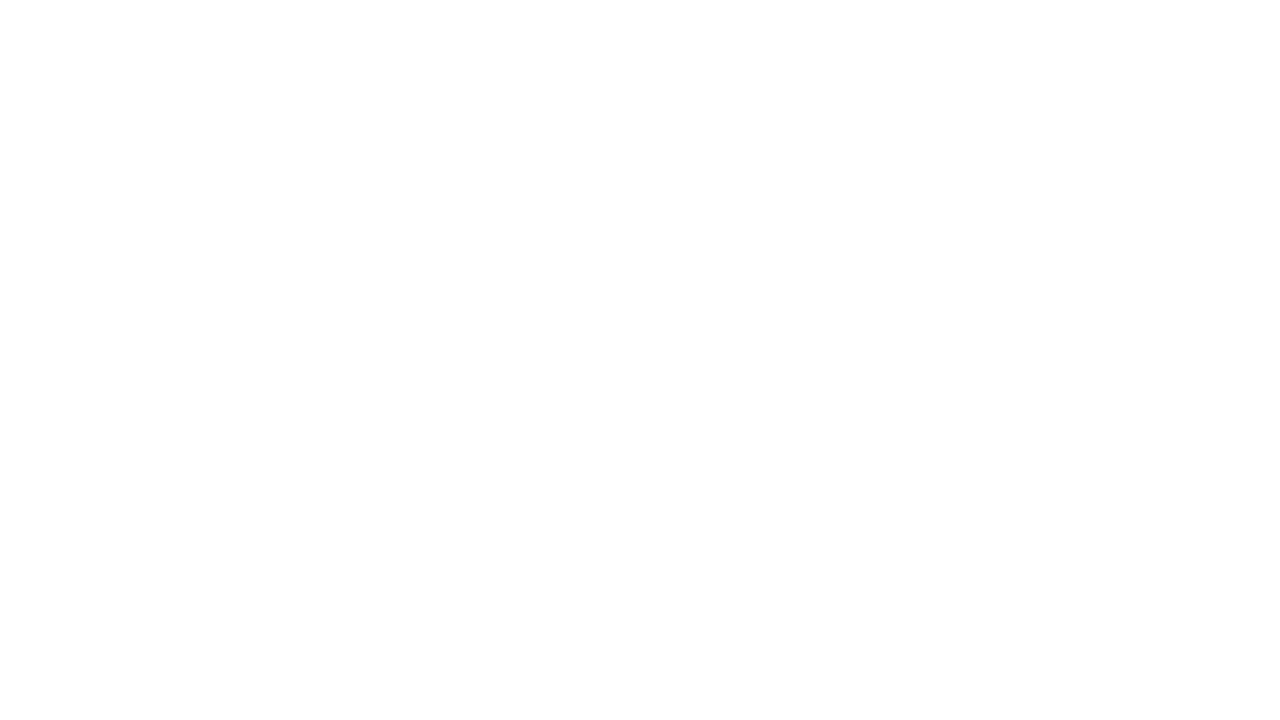

Re-fetched links before testing link #7
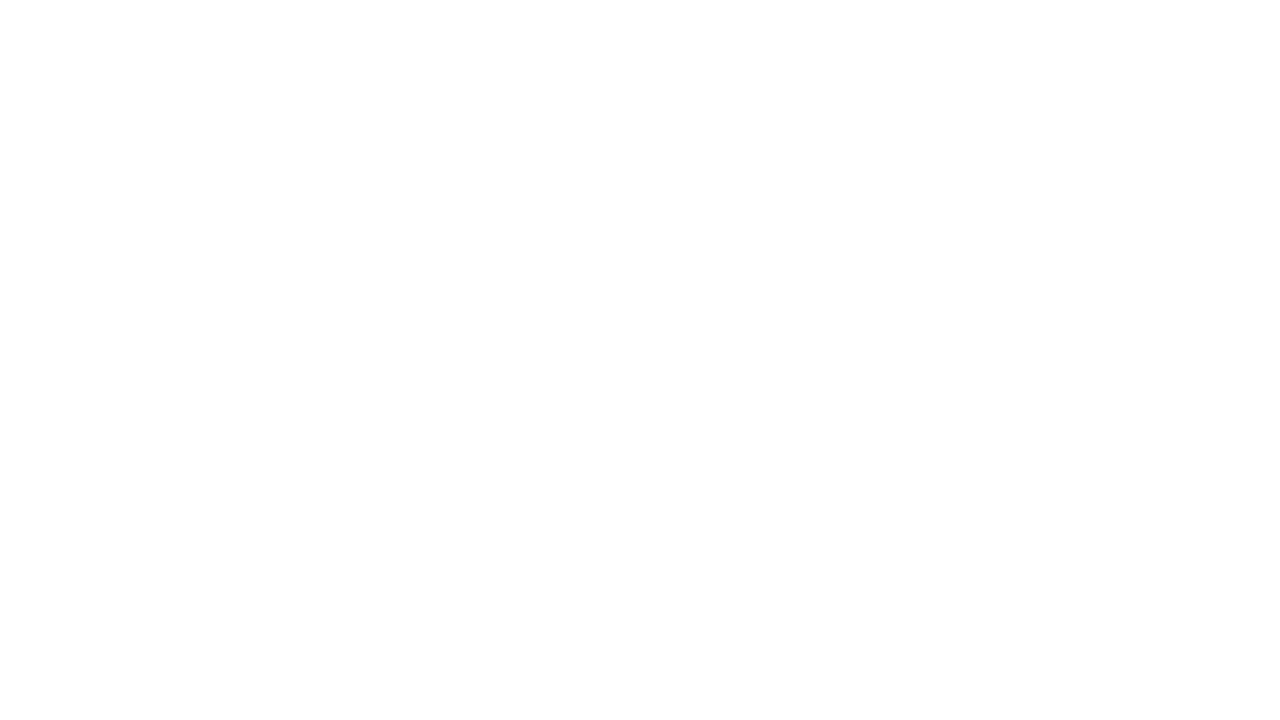

Selected link #7 for testing
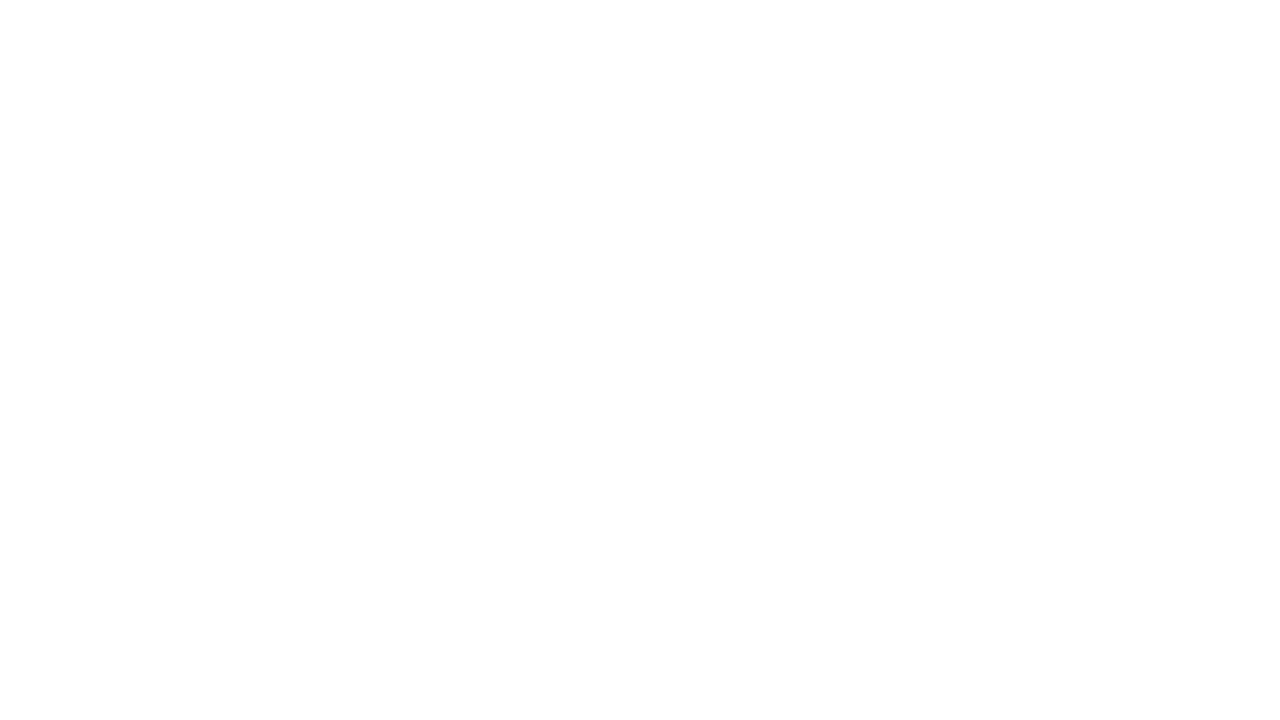

Re-fetched links before testing link #8
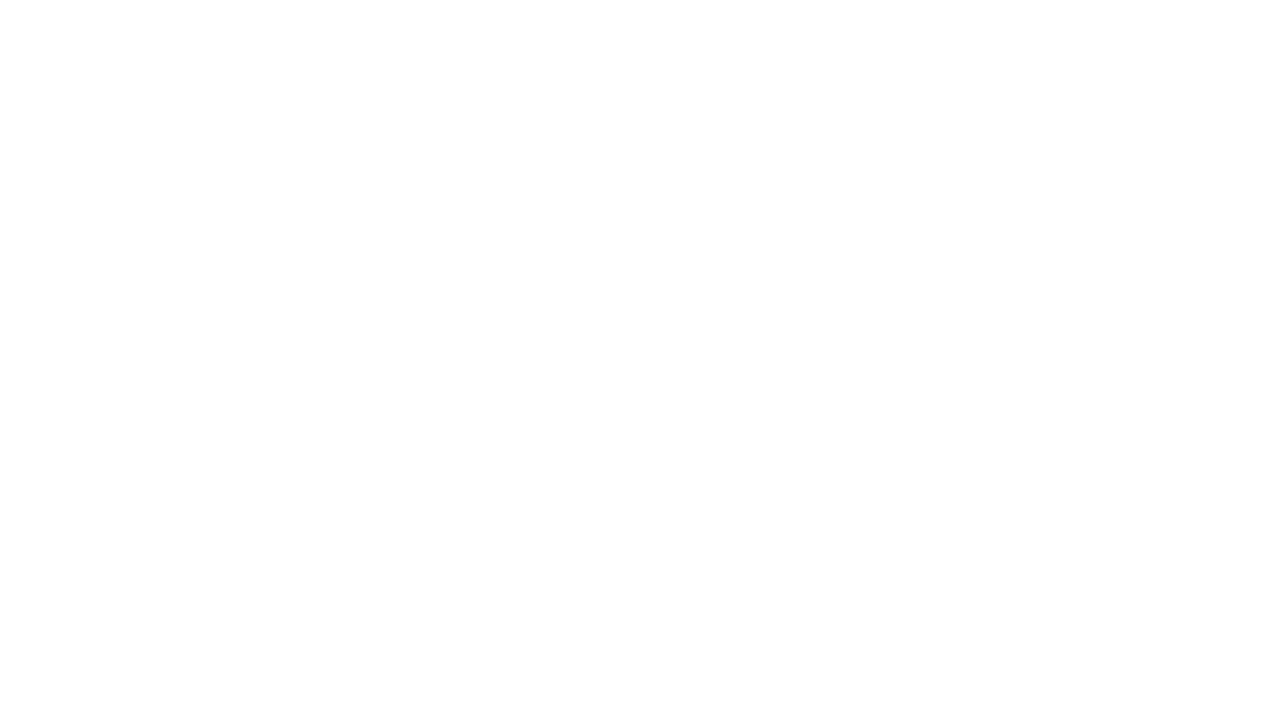

Selected link #8 for testing
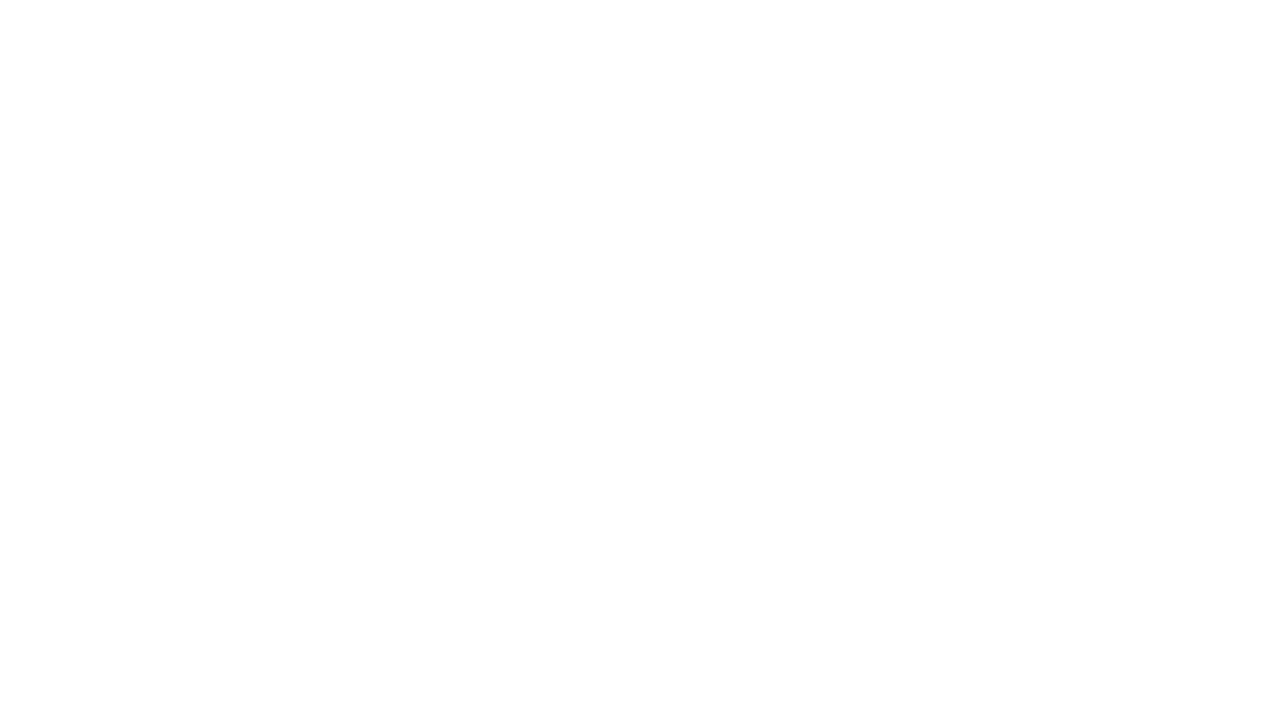

Re-fetched links before testing link #9
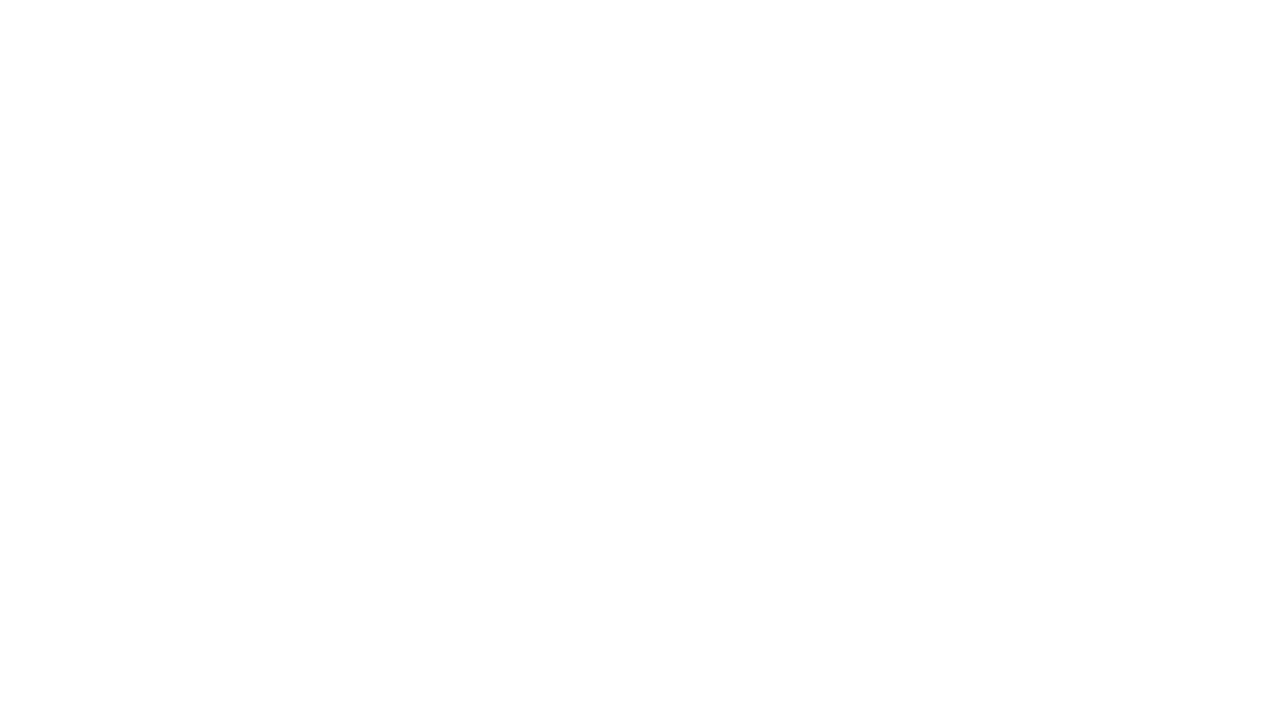

Selected link #9 for testing
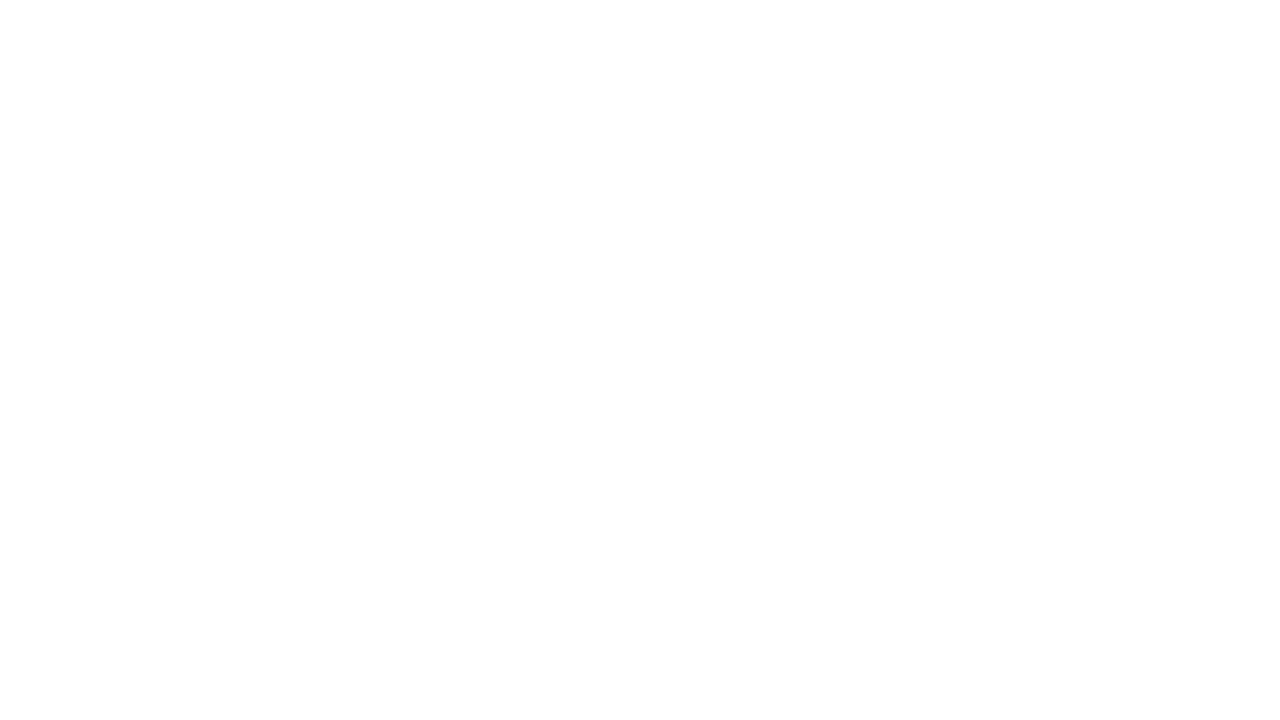

Re-fetched links before testing link #10
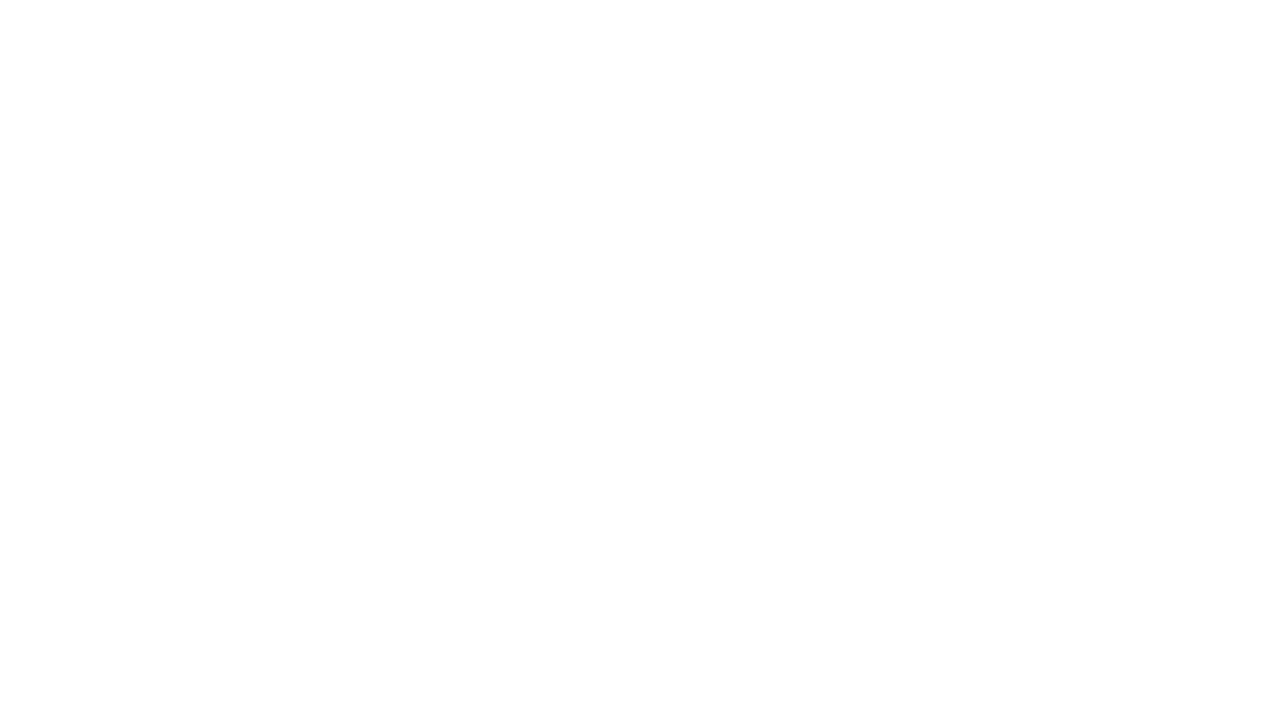

Selected link #10 for testing
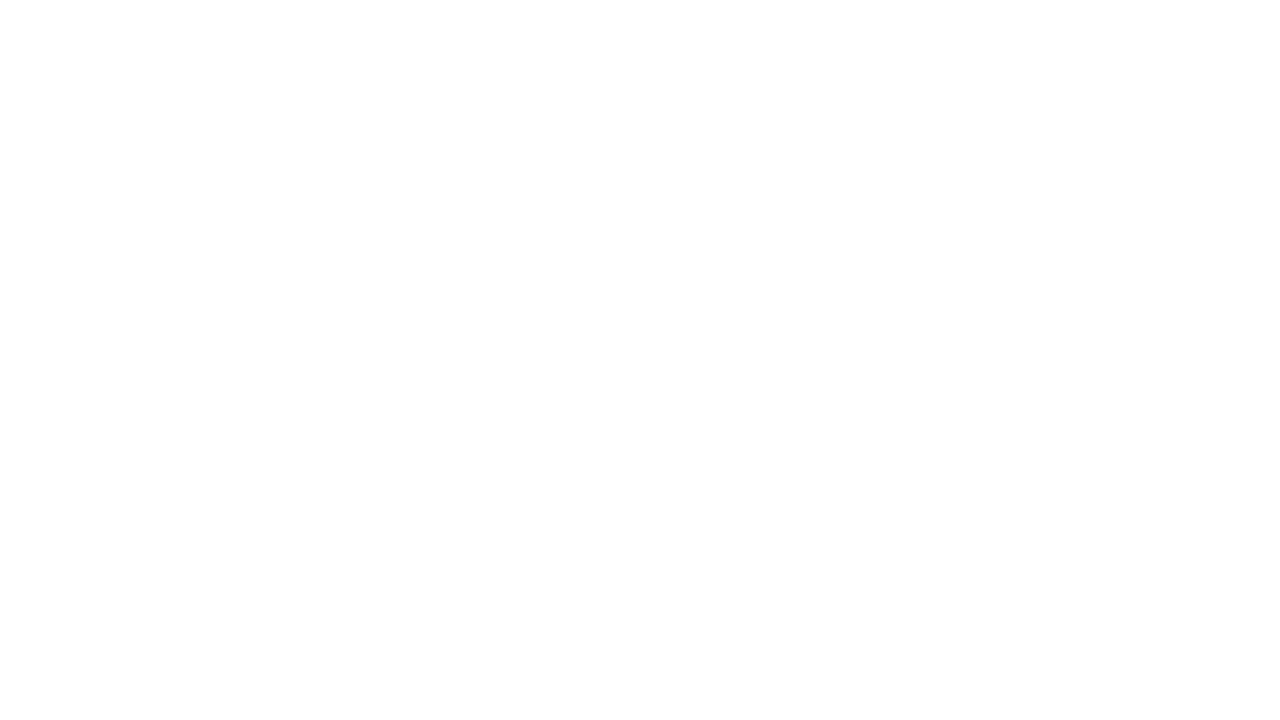

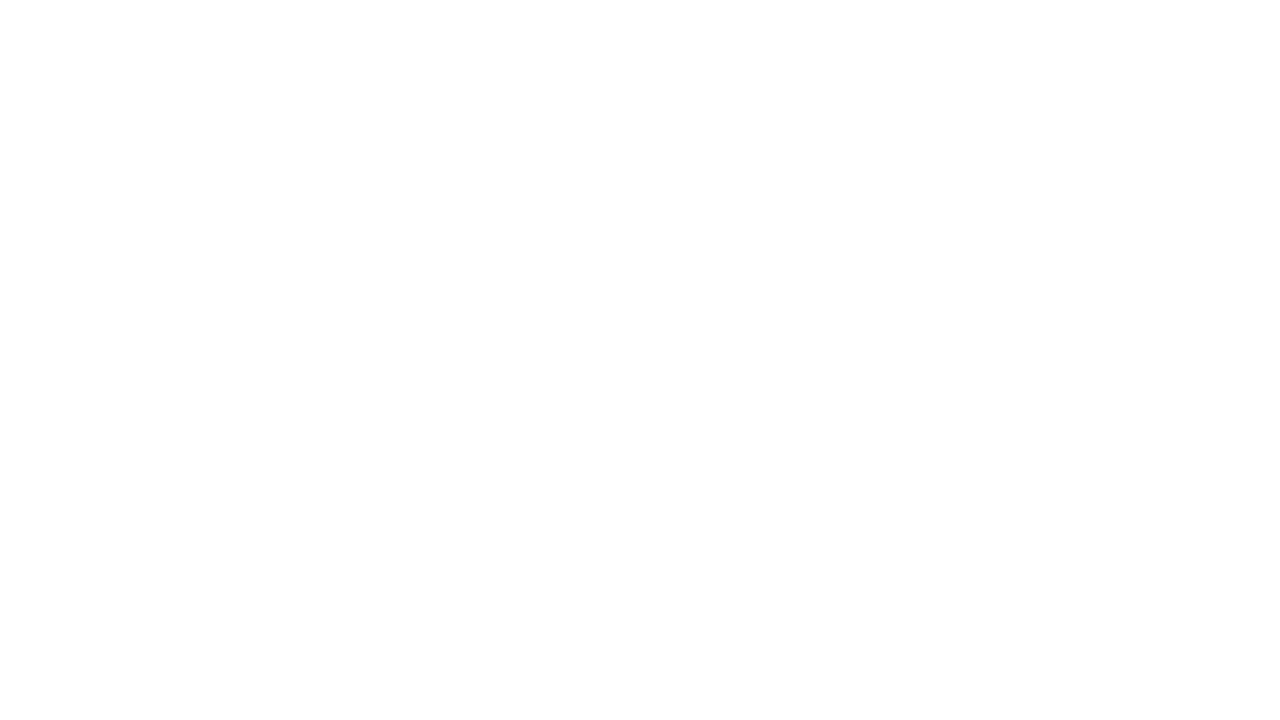